Tests e-commerce flow by adding a random item to cart, proceeding through checkout, selecting a country, and completing the order

Starting URL: https://rahulshettyacademy.com/seleniumPractise/#/

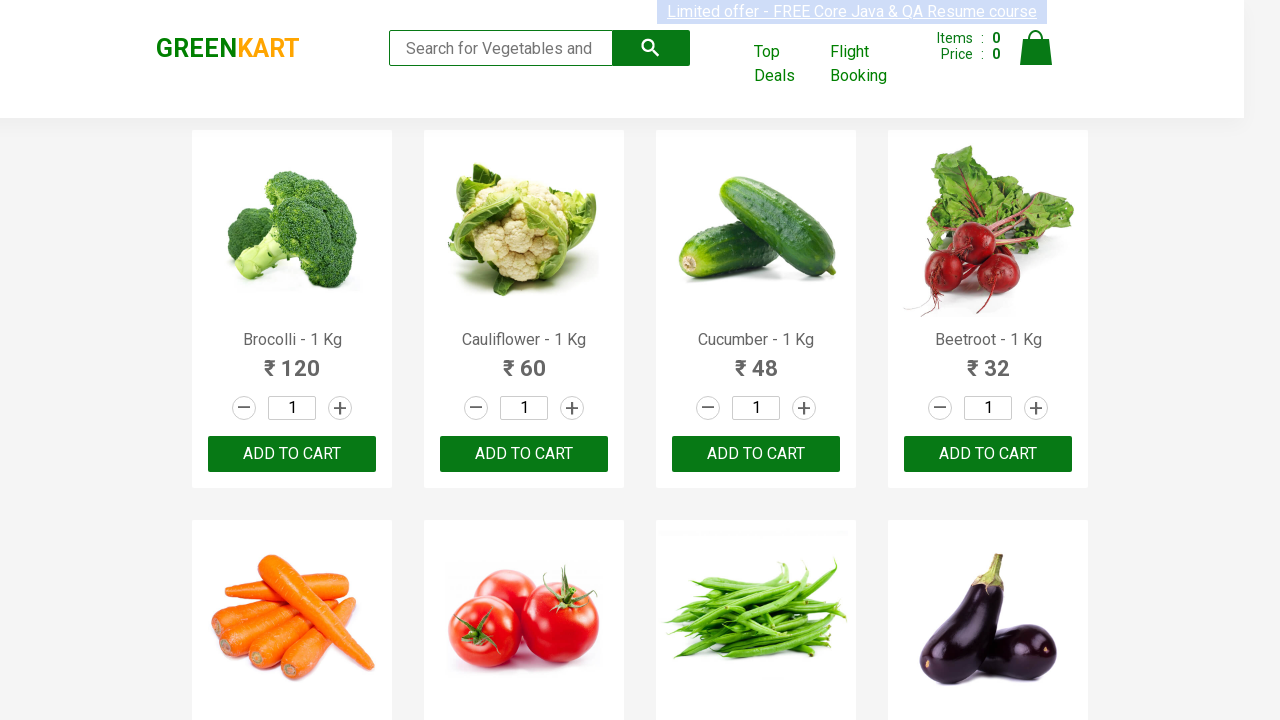

Waited for page to load with networkidle state
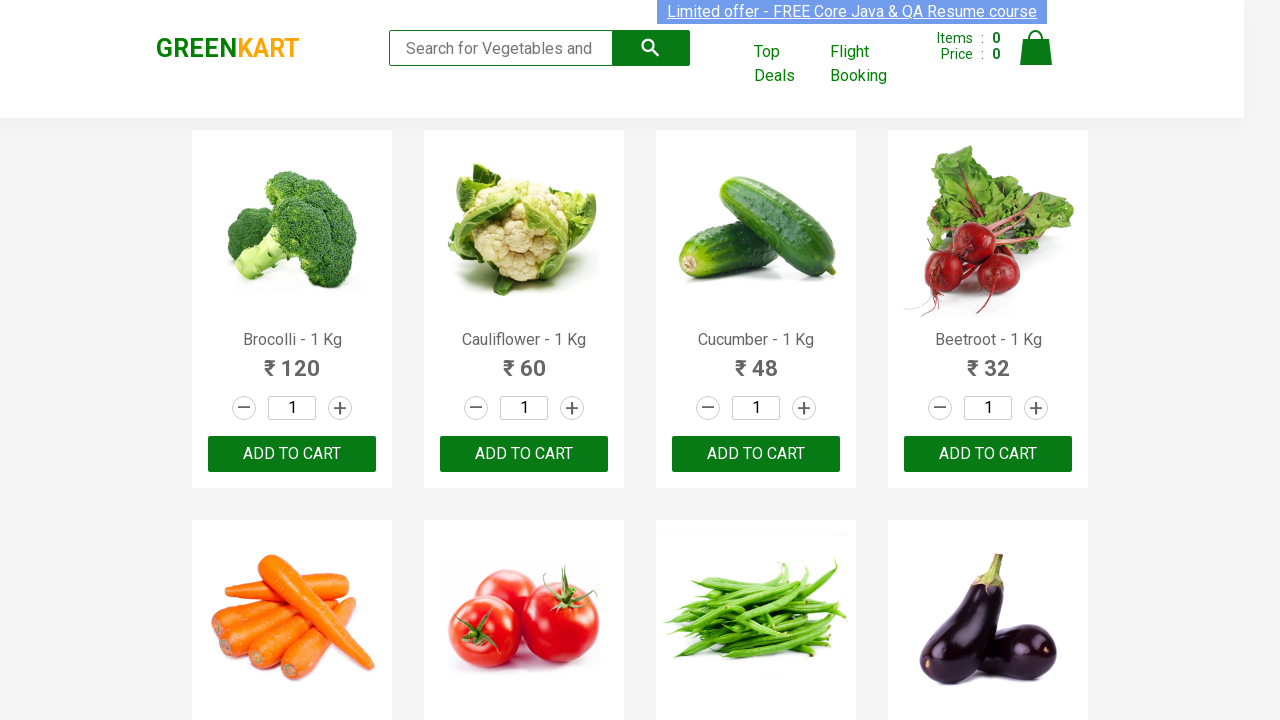

Retrieved all product items from the page
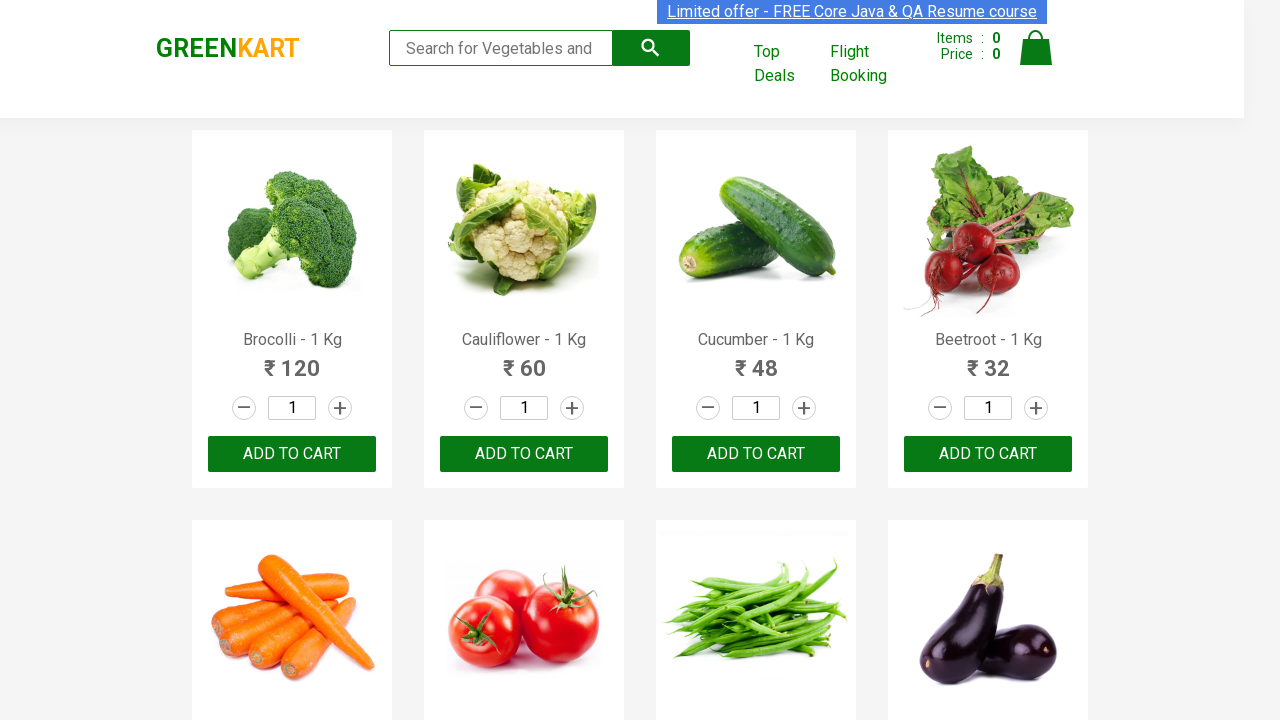

Selected random product at index 16
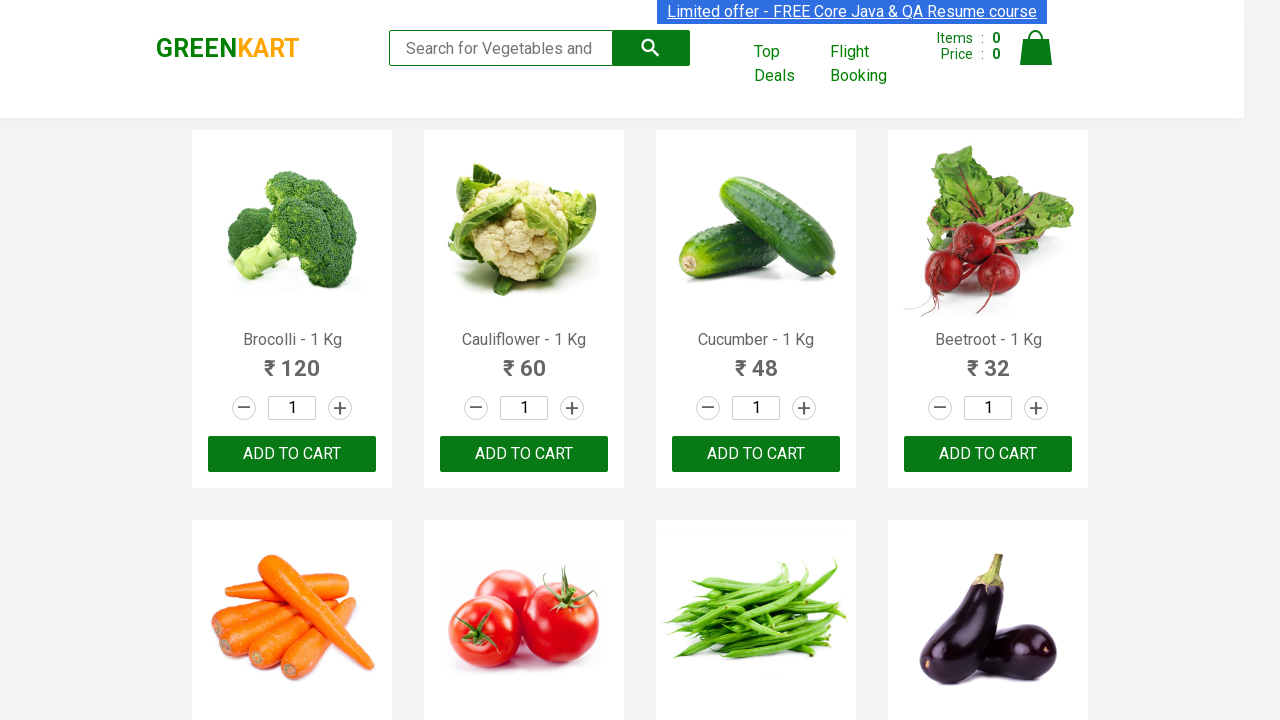

Retrieved product details - Name: Grapes - 1 Kg, Price: 60
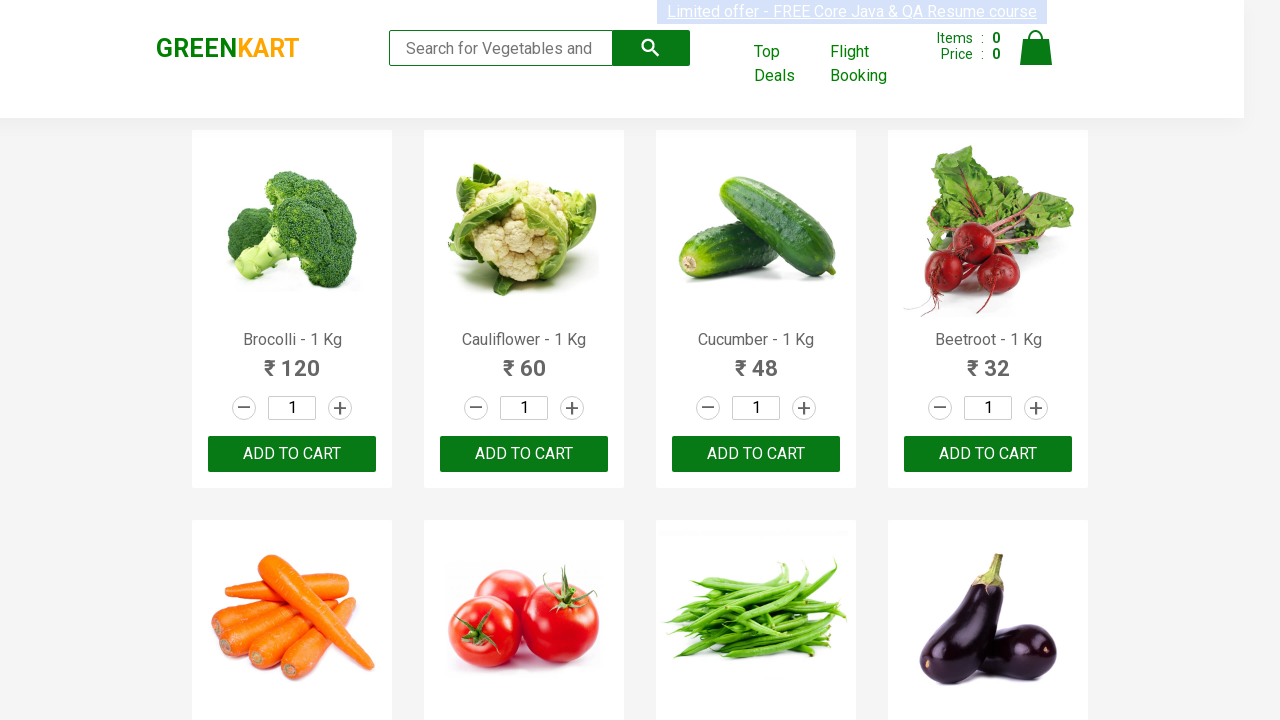

Added product 'Grapes - 1 Kg' to cart at (292, 360) on .product >> nth=16 >> button
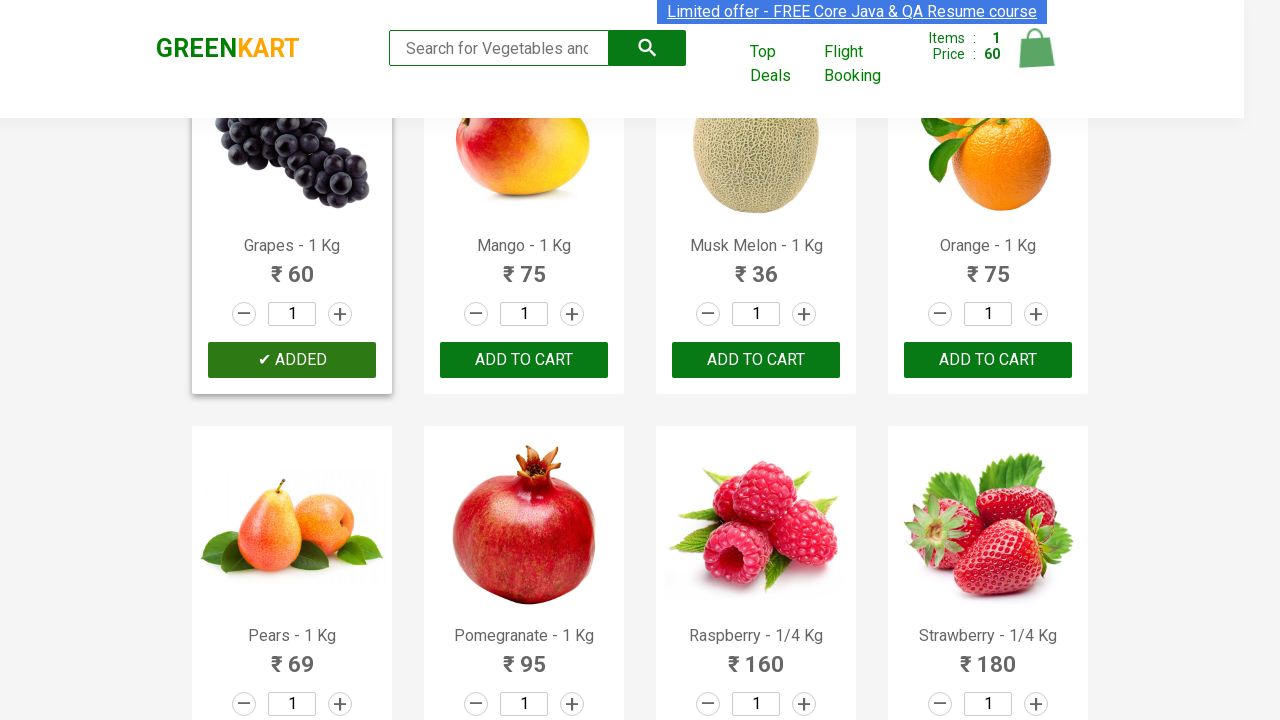

Clicked on cart icon to open cart overlay at (1036, 59) on a.cart-icon
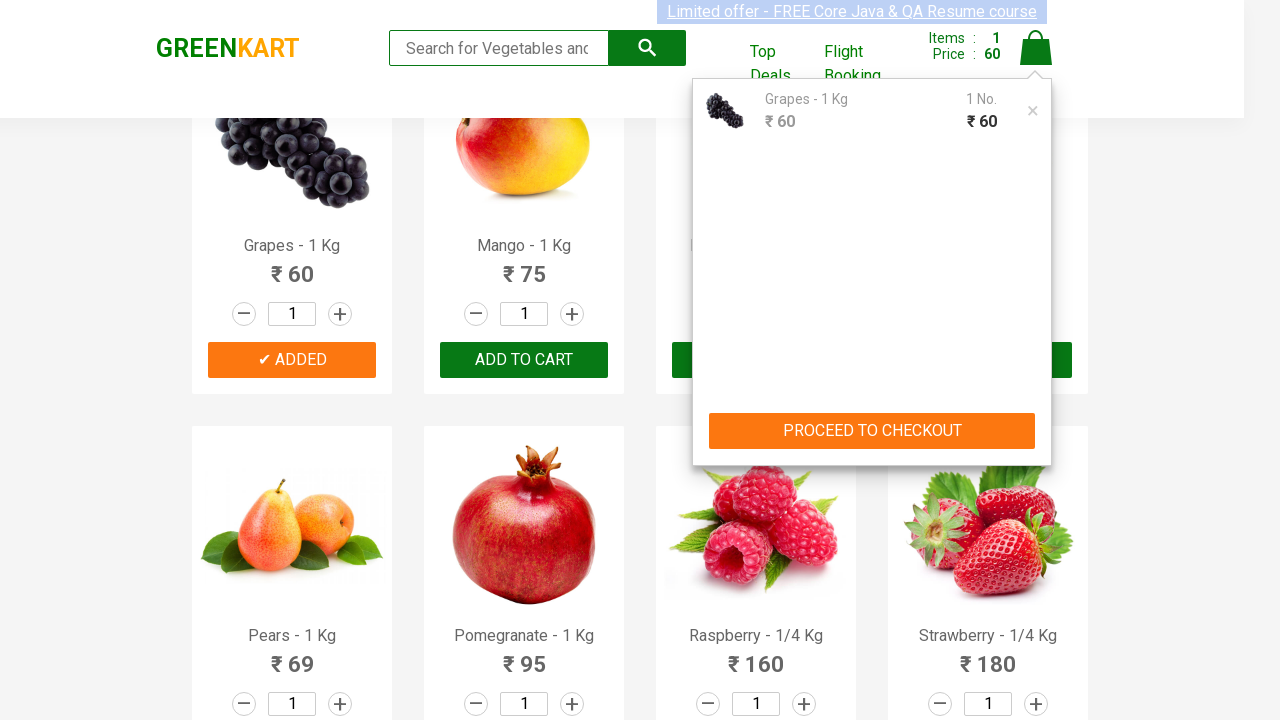

Cart overlay appeared
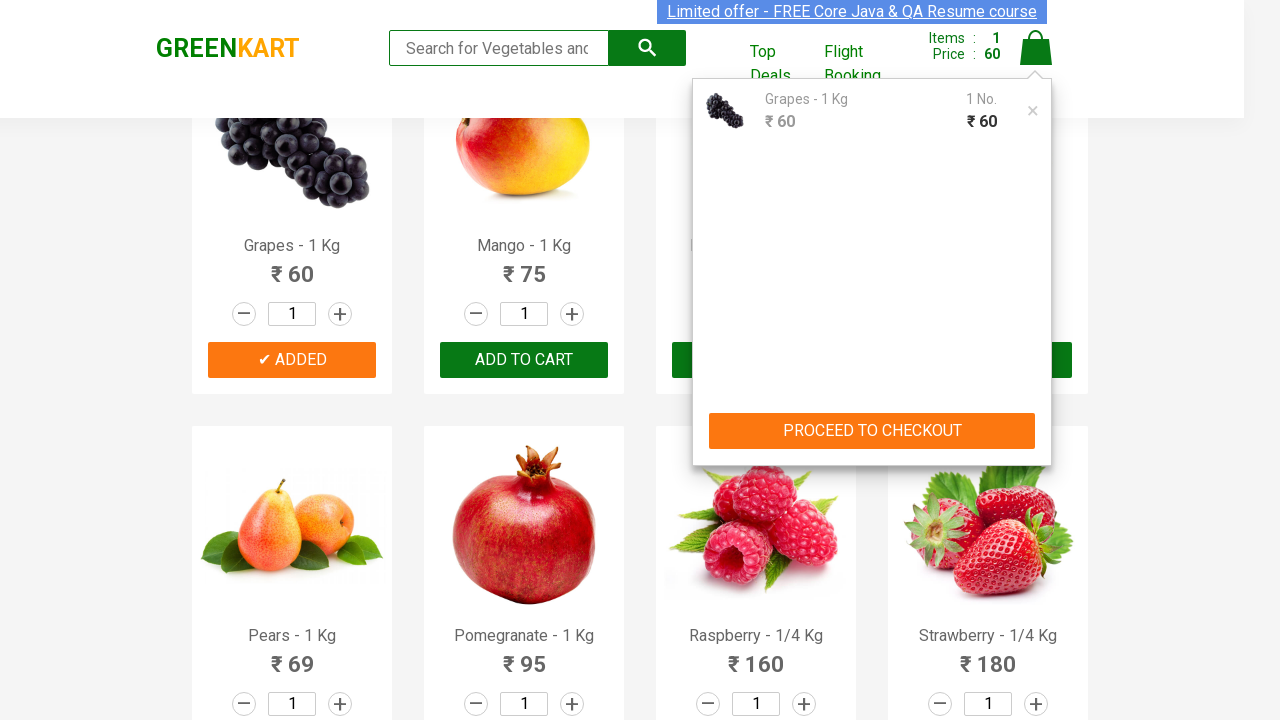

Clicked 'PROCEED TO CHECKOUT' button at (872, 431) on button:has-text('PROCEED TO CHECKOUT')
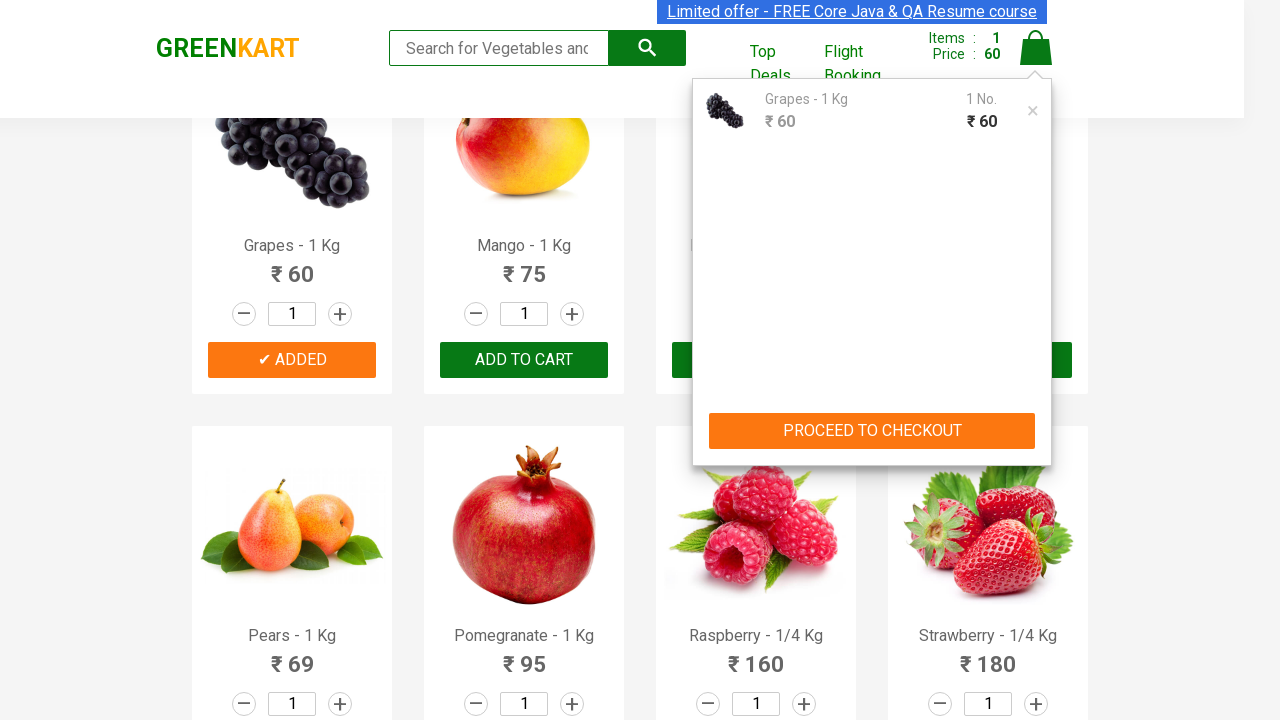

Navigated to cart page
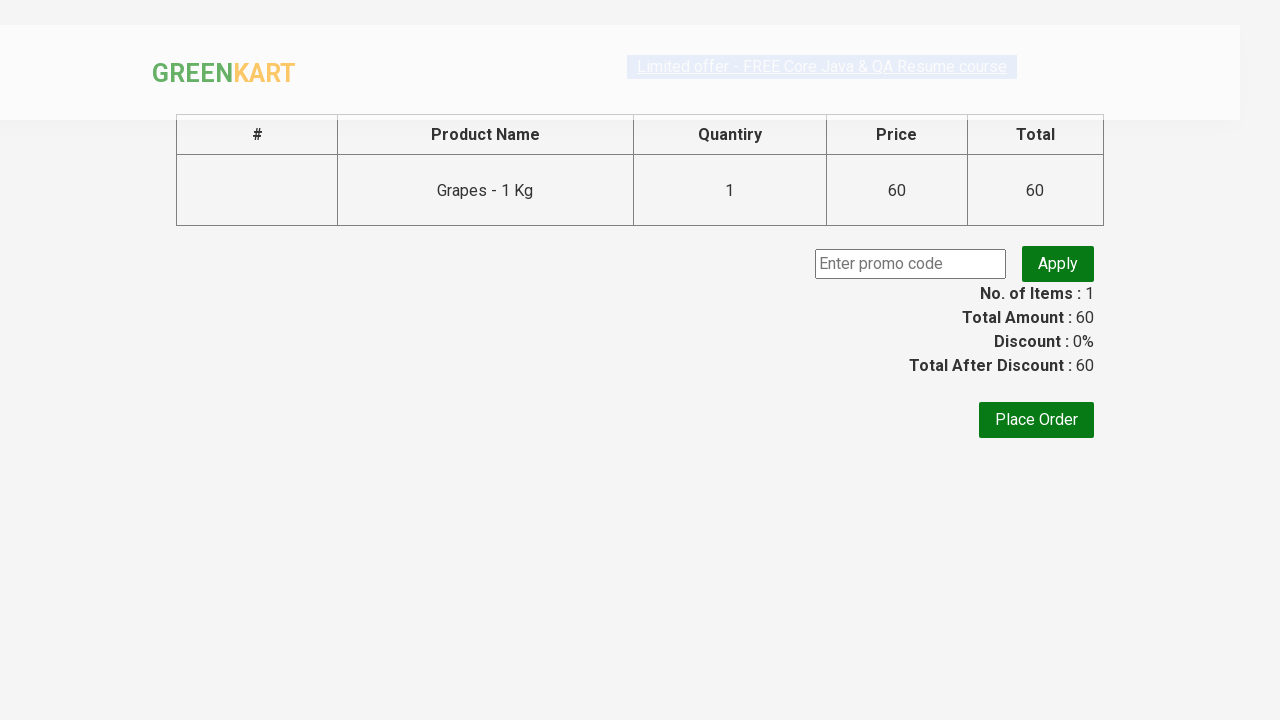

Clicked 'Place Order' button at (1036, 420) on button:has-text('Place Order')
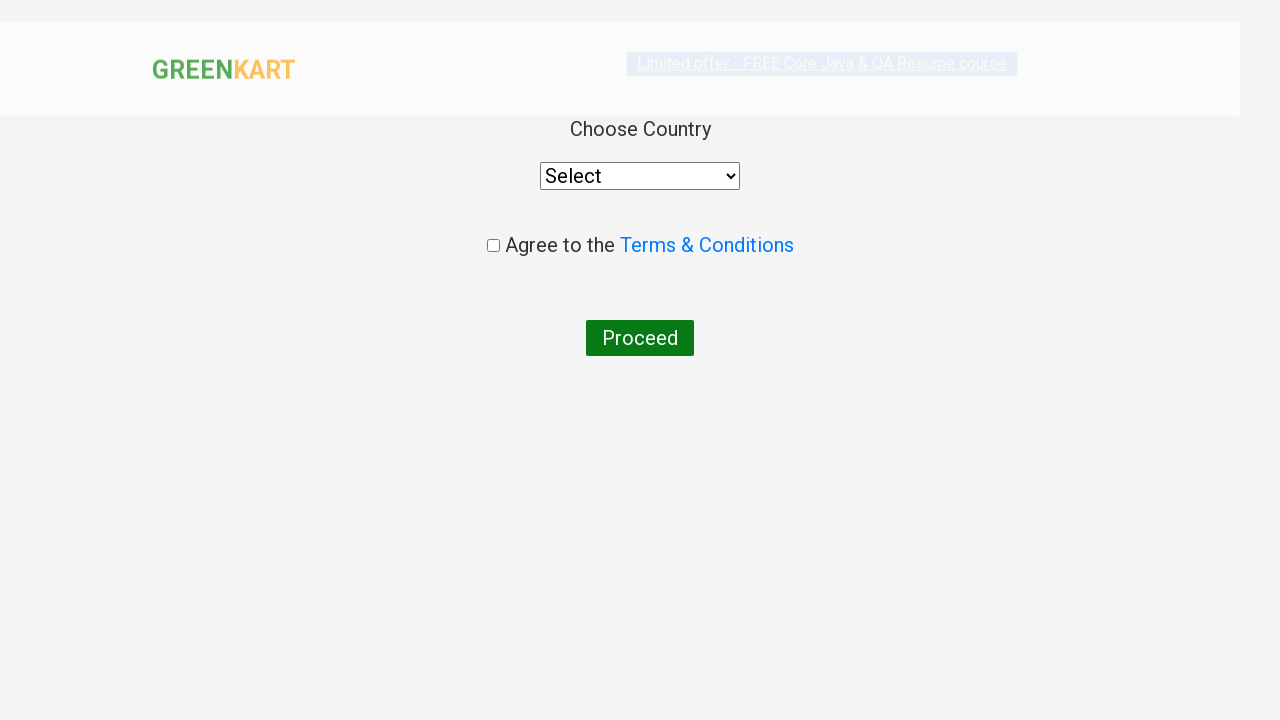

Navigated to country selection page
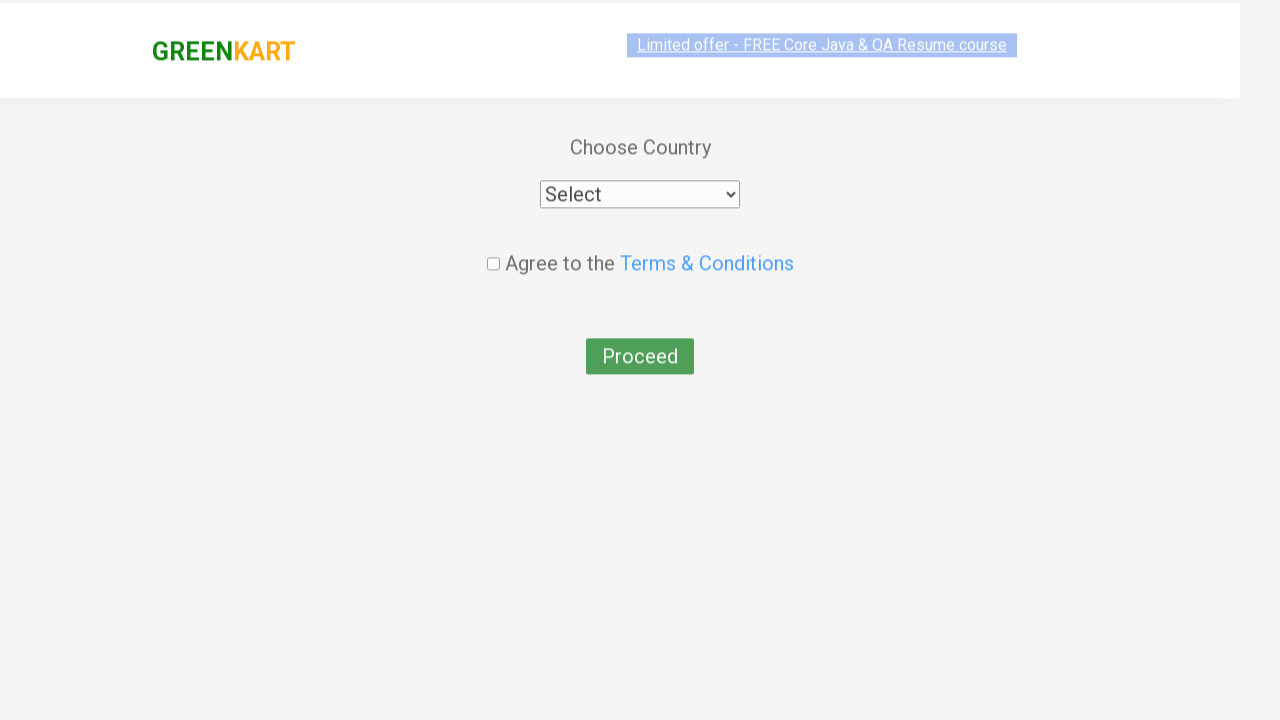

Selected country 'Australia' from dropdown on select
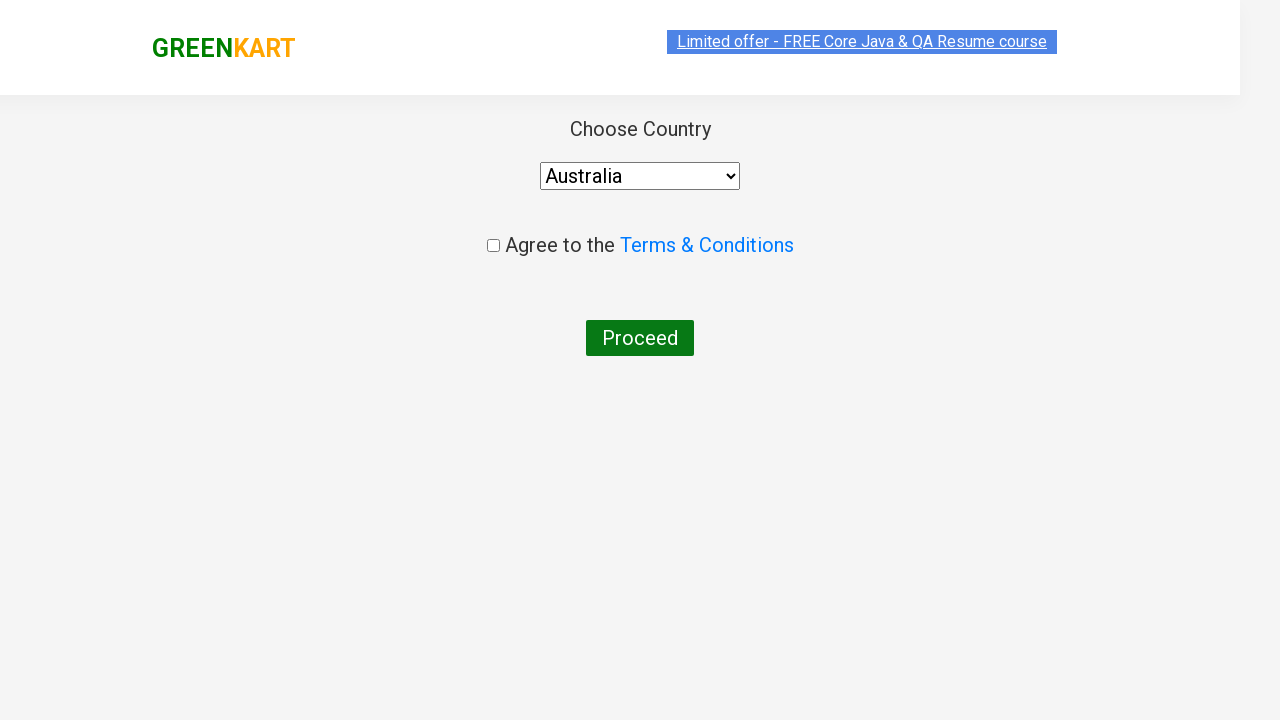

Checked Terms & Conditions checkbox at (493, 246) on input.chkAgree
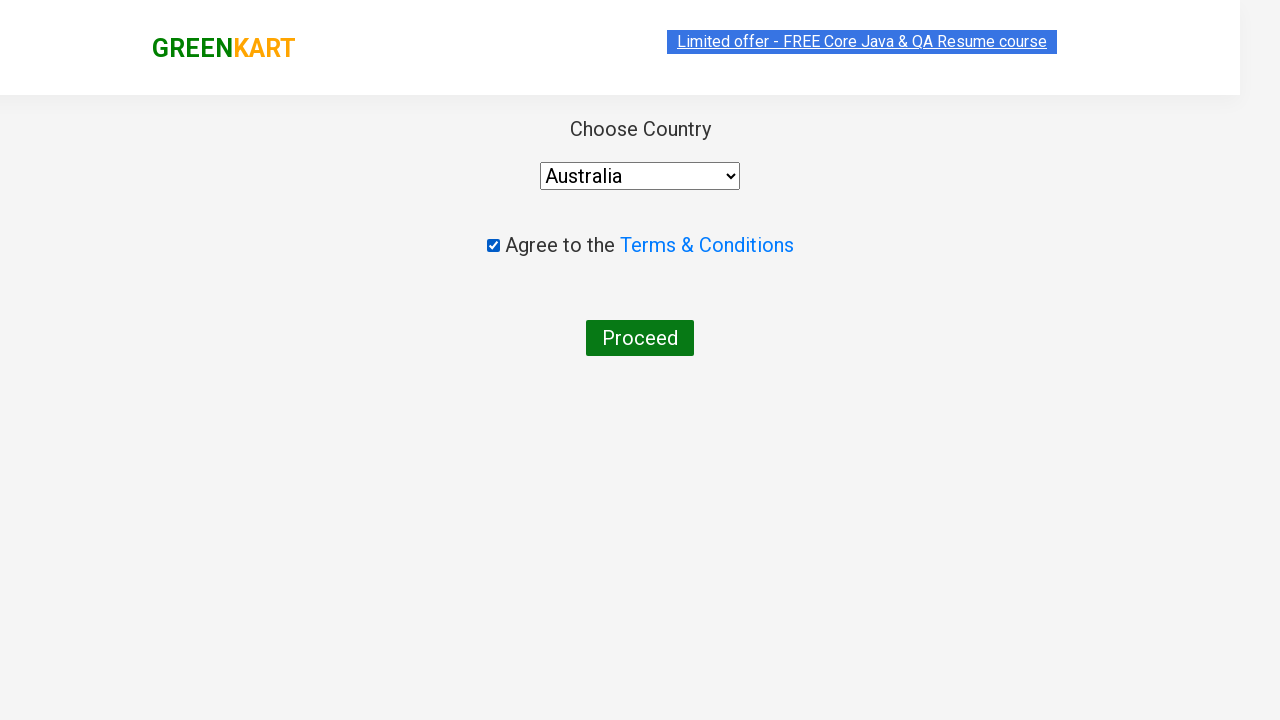

Clicked 'Proceed' button to complete order at (640, 338) on button:has-text('Proceed')
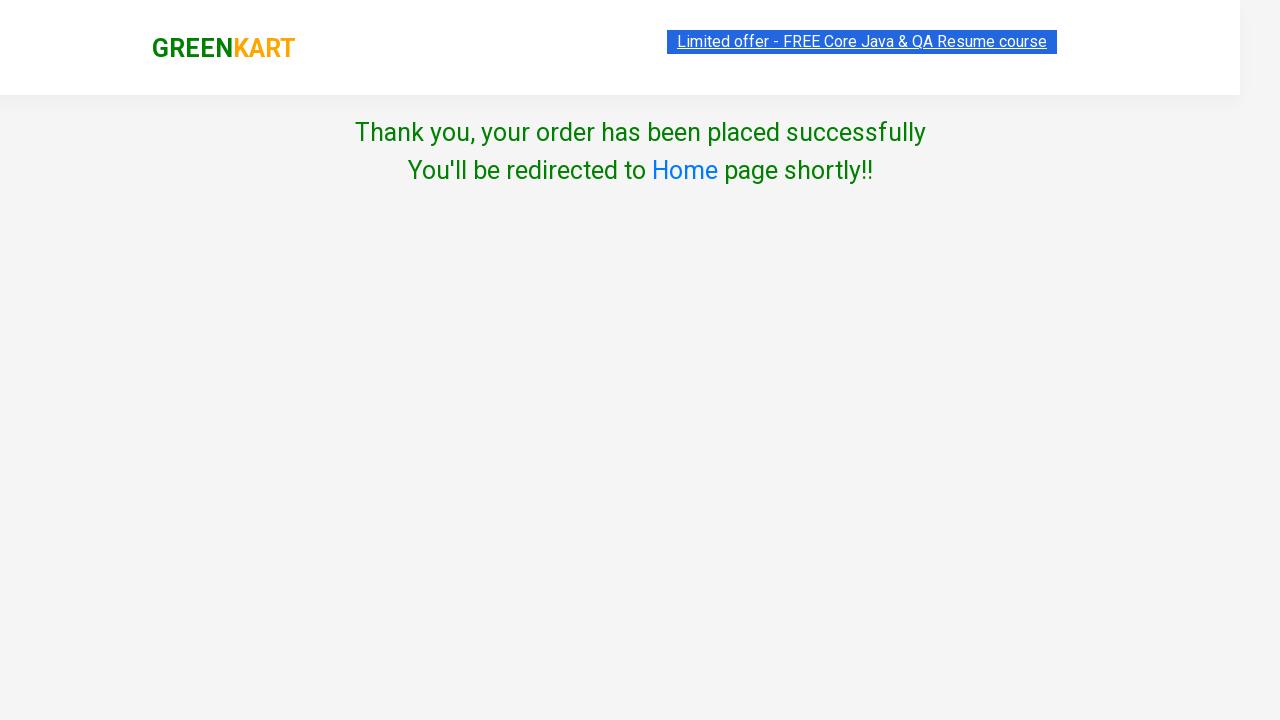

Order placed successfully - success message appeared
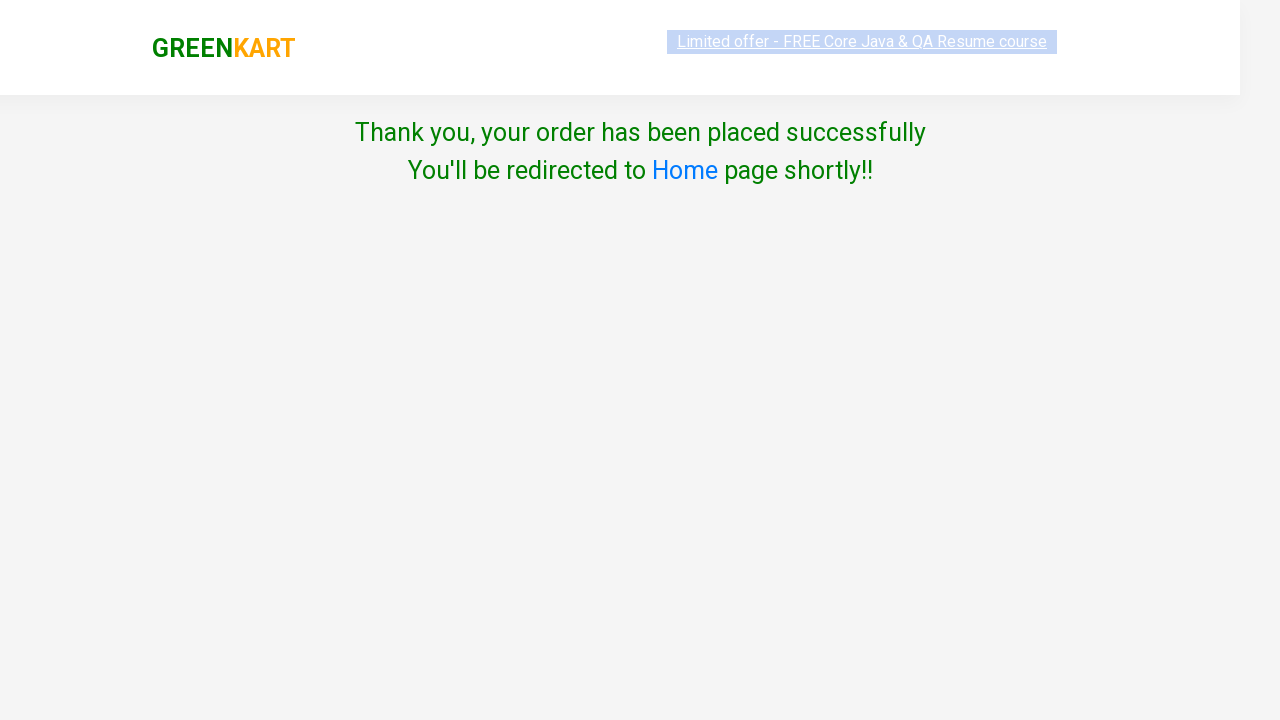

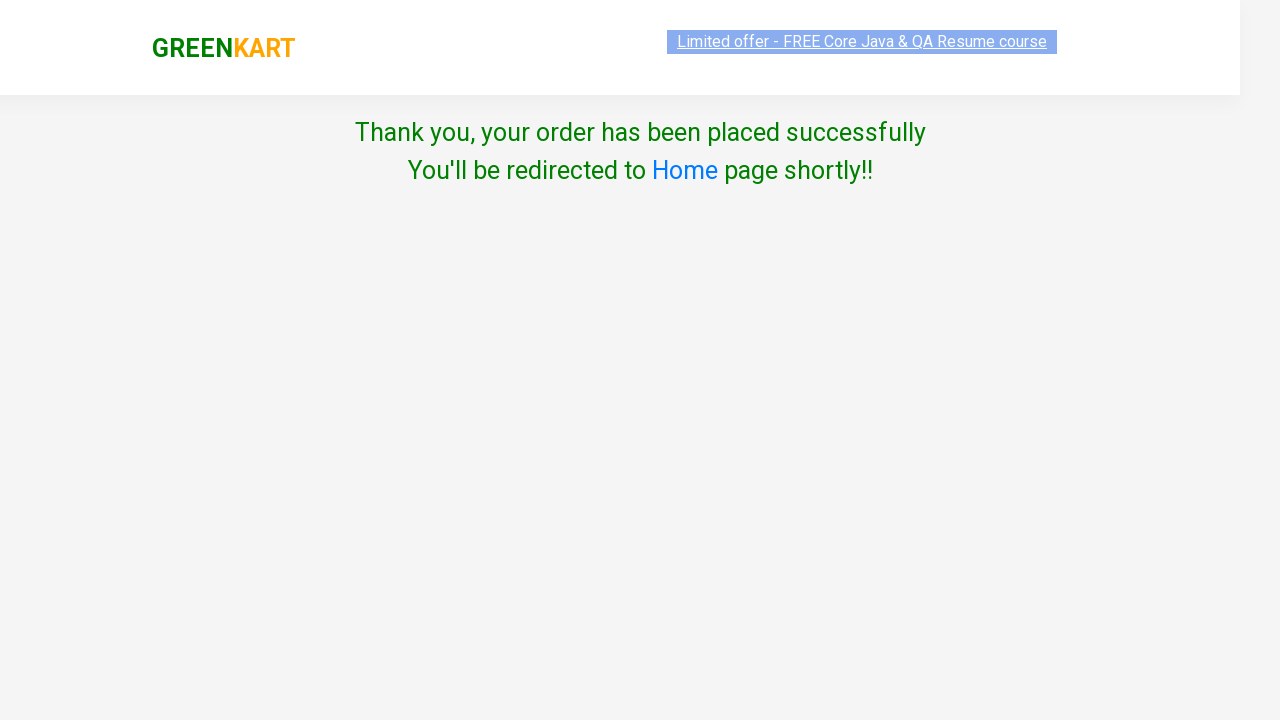